Tests the FAQ accordion dropdown functionality by clicking on each FAQ question and verifying the revealed answer text matches expected content. The test iterates through 8 FAQ items checking pricing, ordering rules, delivery timing, and other service information.

Starting URL: https://qa-scooter.praktikum-services.ru/

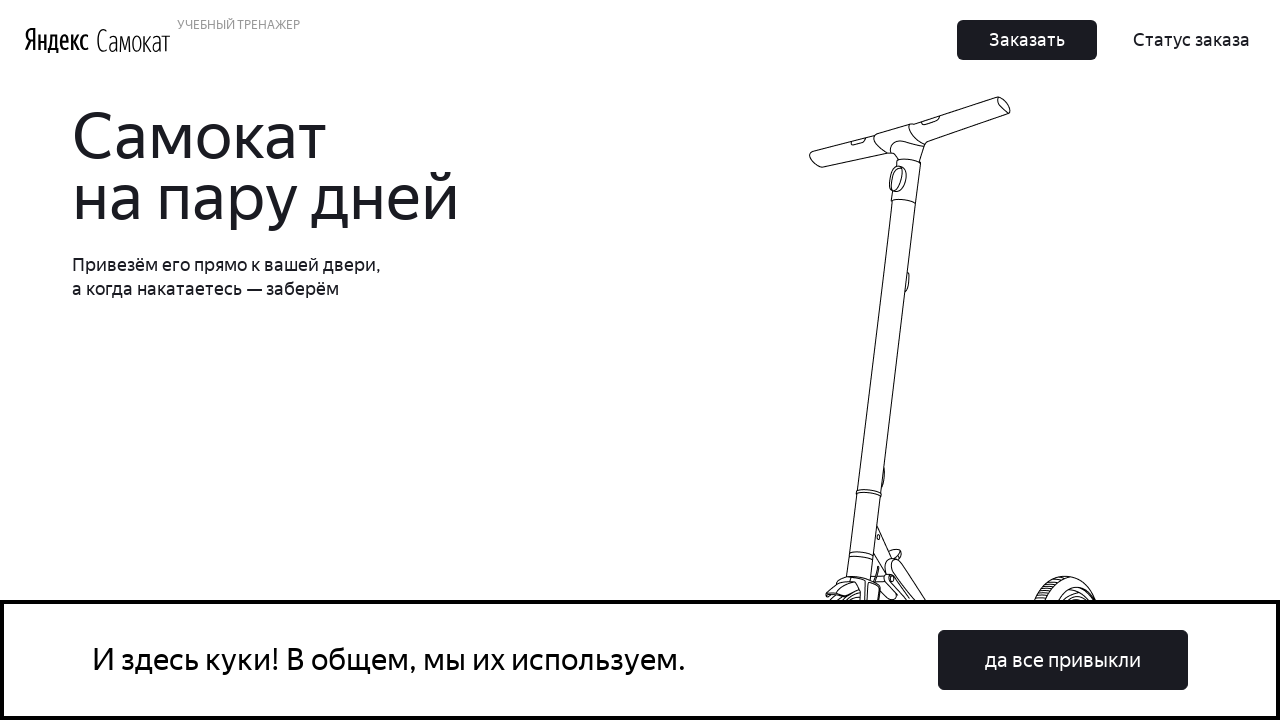

Scrolled to FAQ accordion section
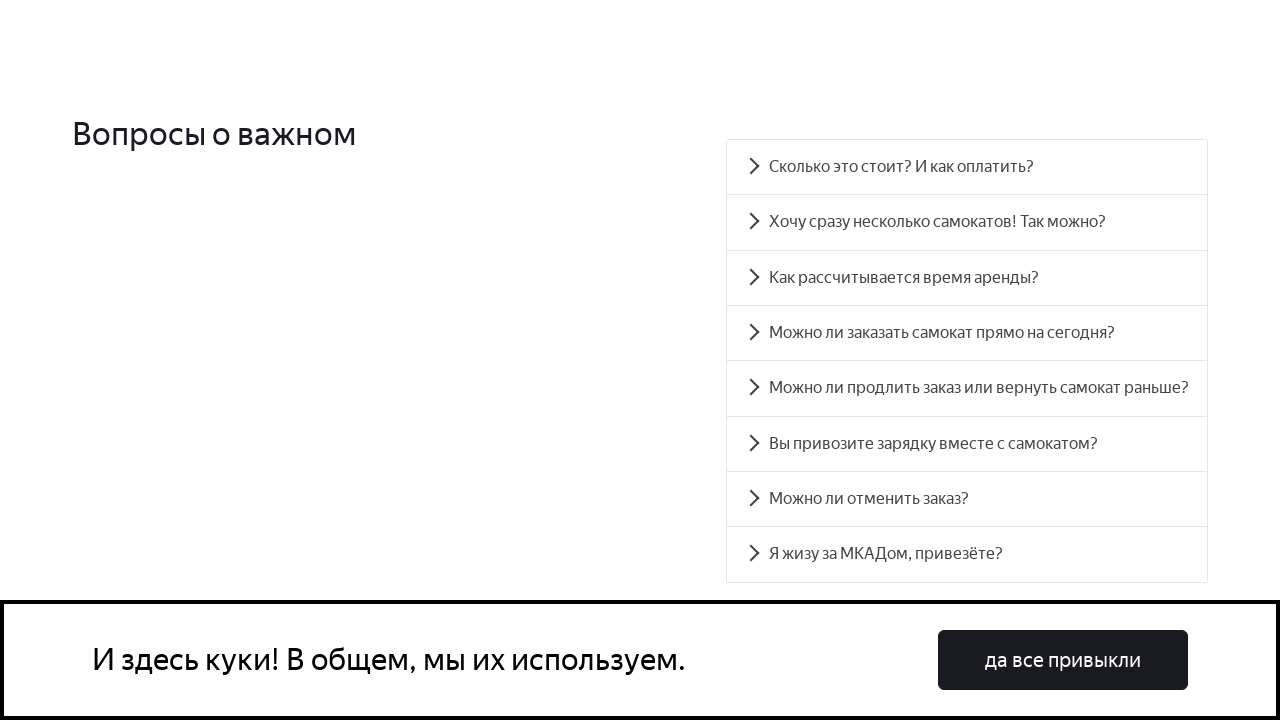

Clicked FAQ accordion heading 0 to expand at (967, 167) on #accordion__heading-0
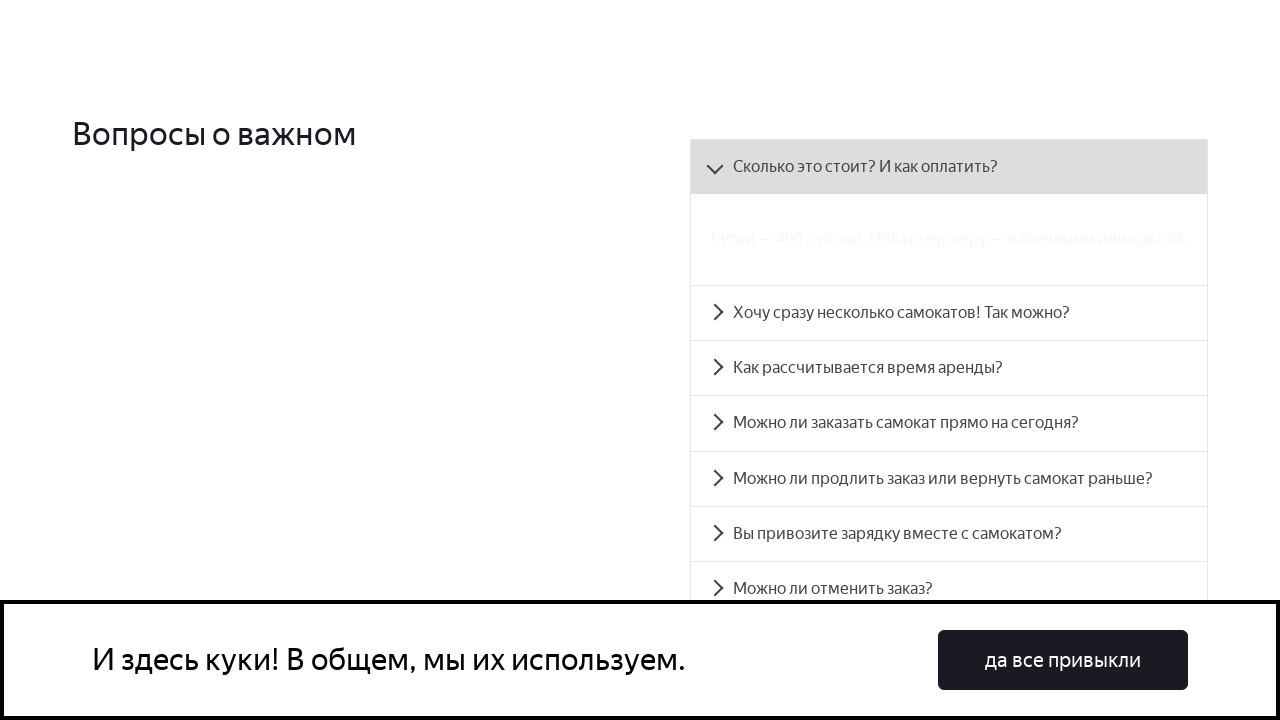

FAQ accordion panel 0 became visible
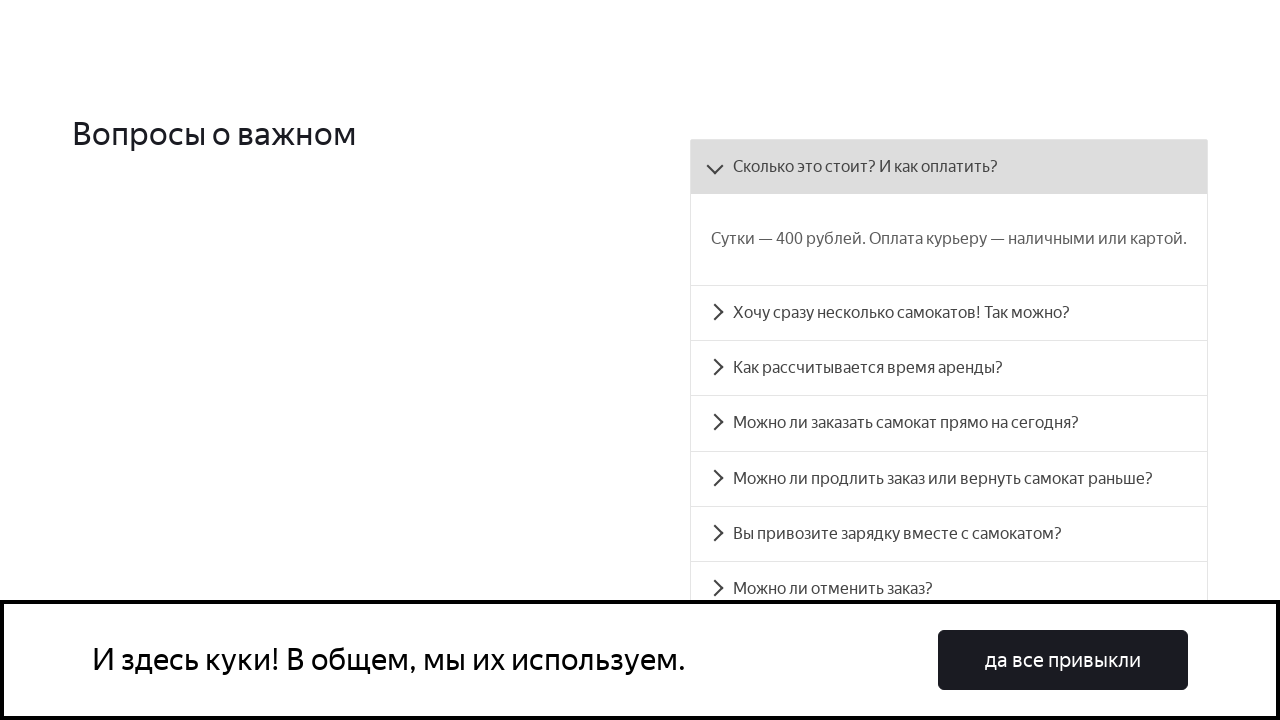

Retrieved text content from FAQ accordion panel 0
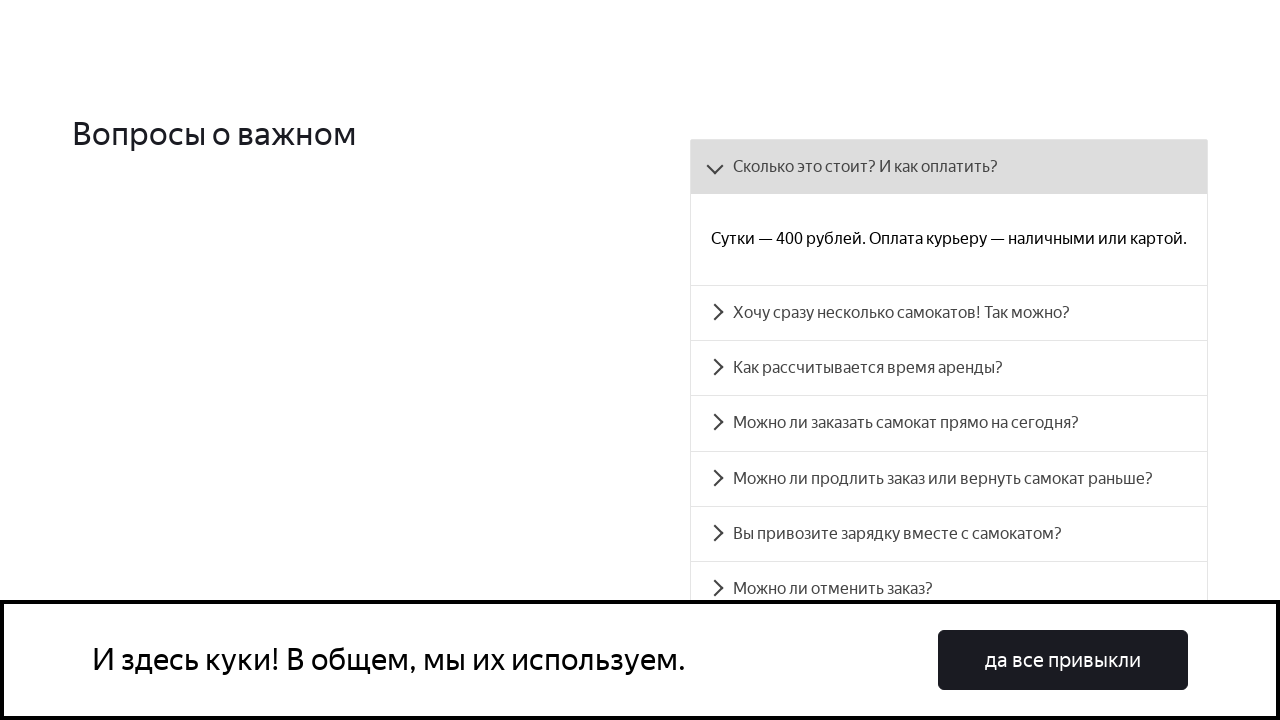

Verified FAQ item 0 text matches expected content
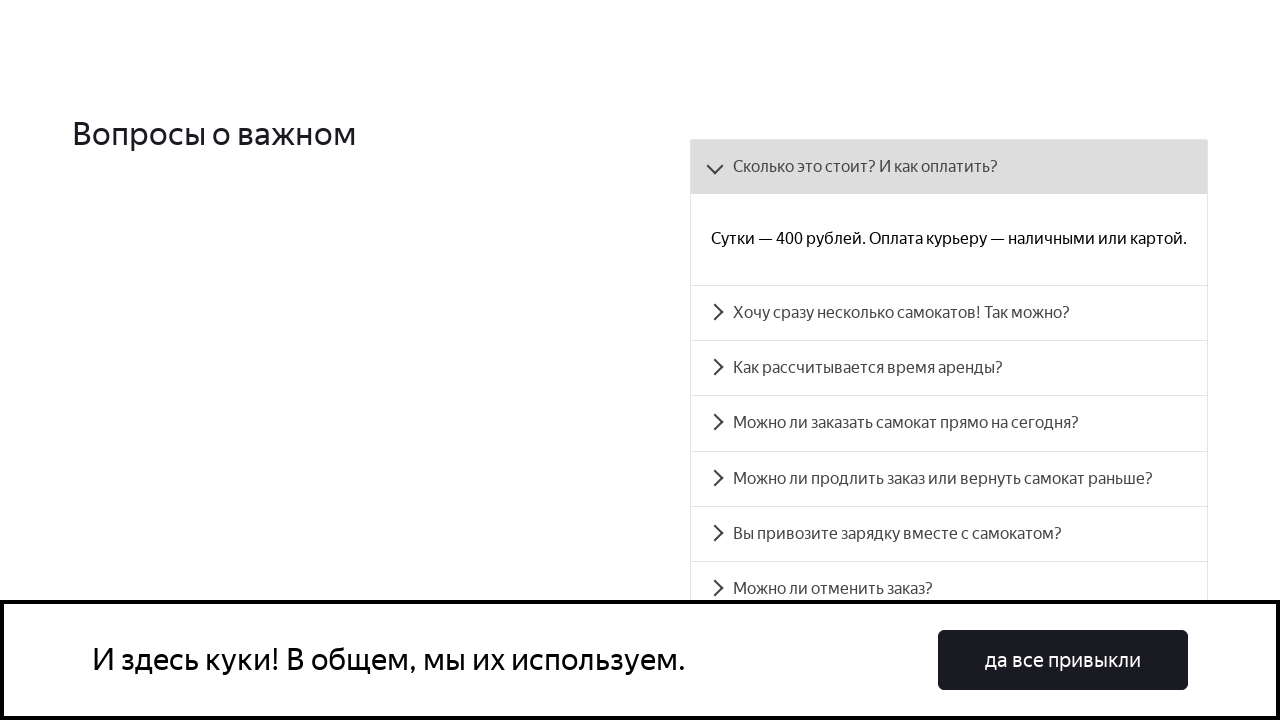

Clicked FAQ accordion heading 1 to expand at (949, 313) on #accordion__heading-1
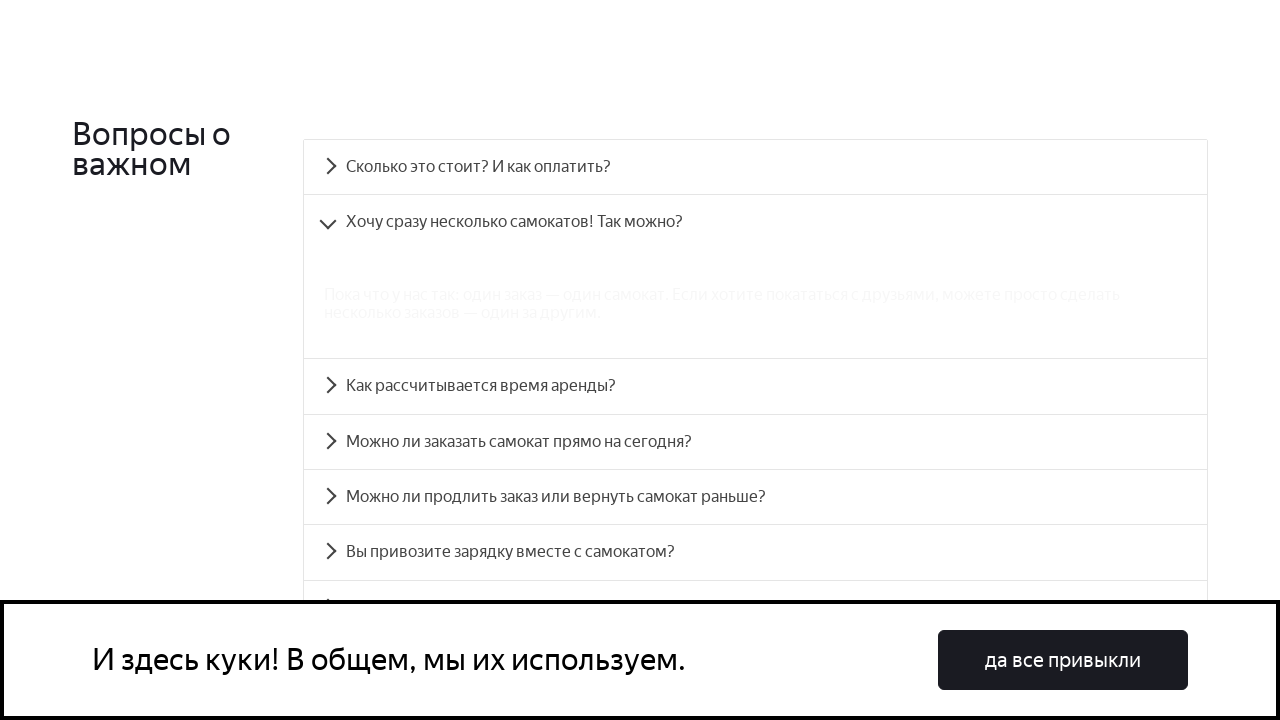

FAQ accordion panel 1 became visible
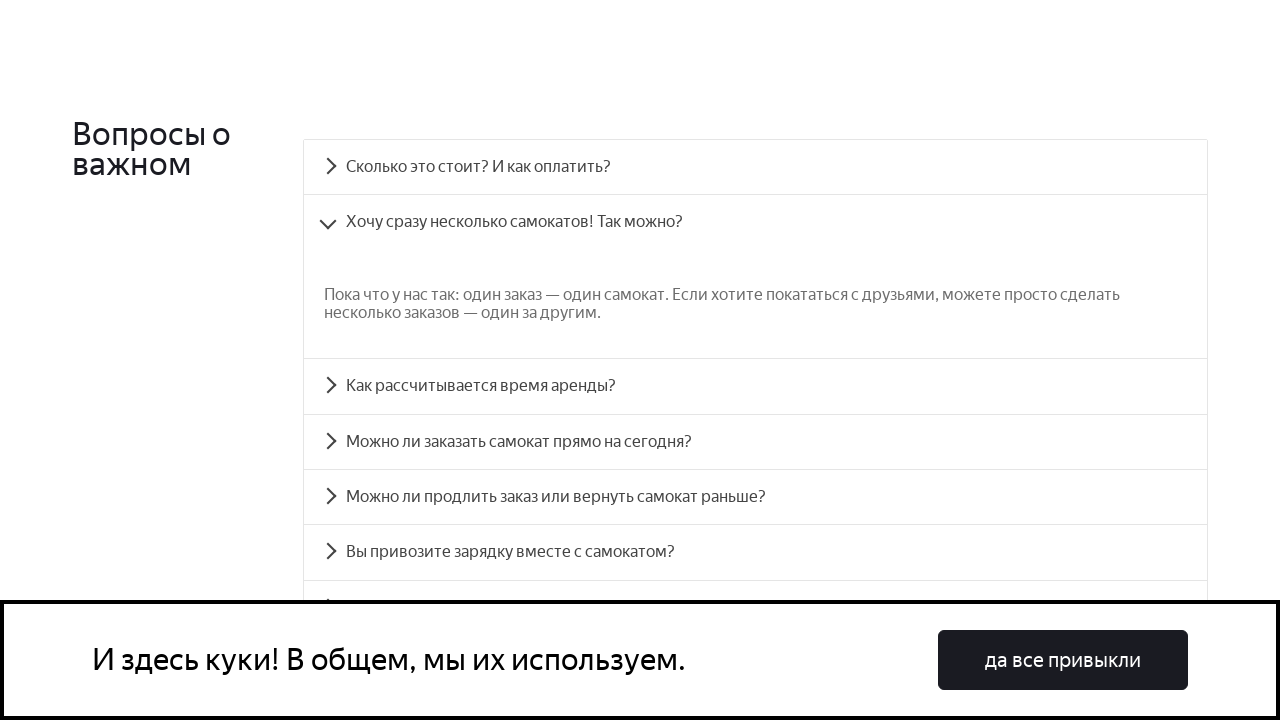

Retrieved text content from FAQ accordion panel 1
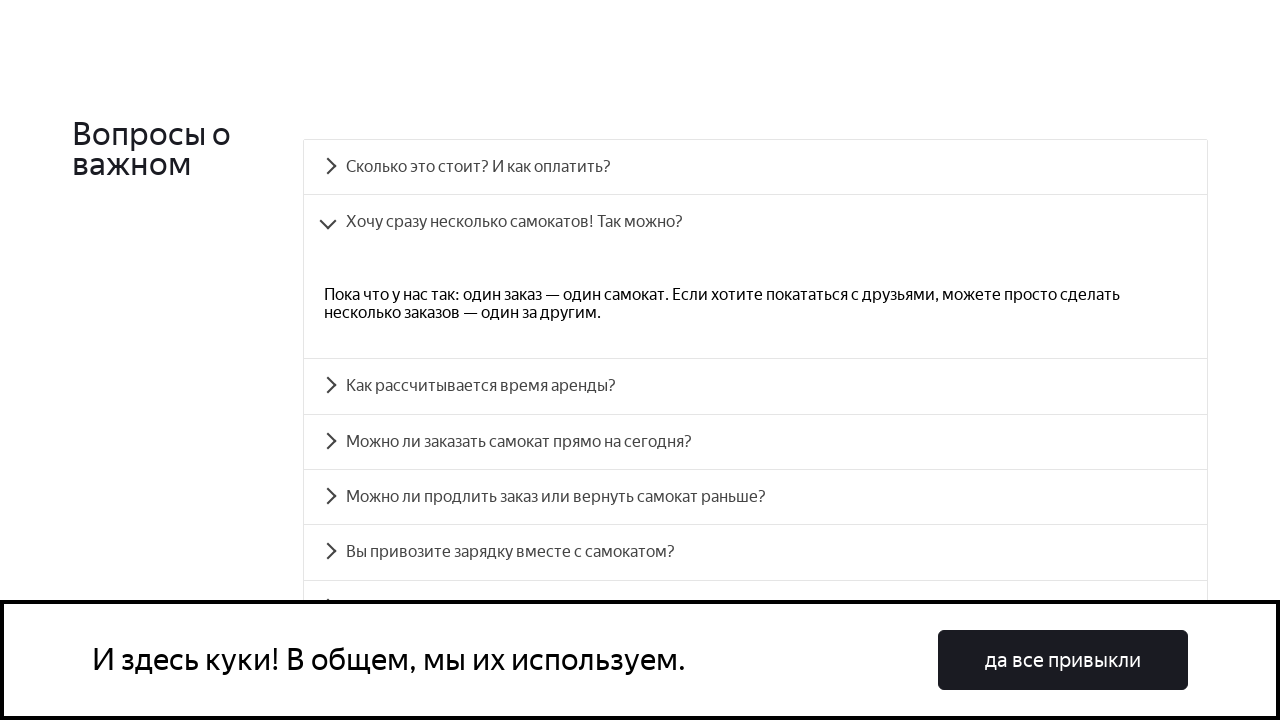

Verified FAQ item 1 text matches expected content
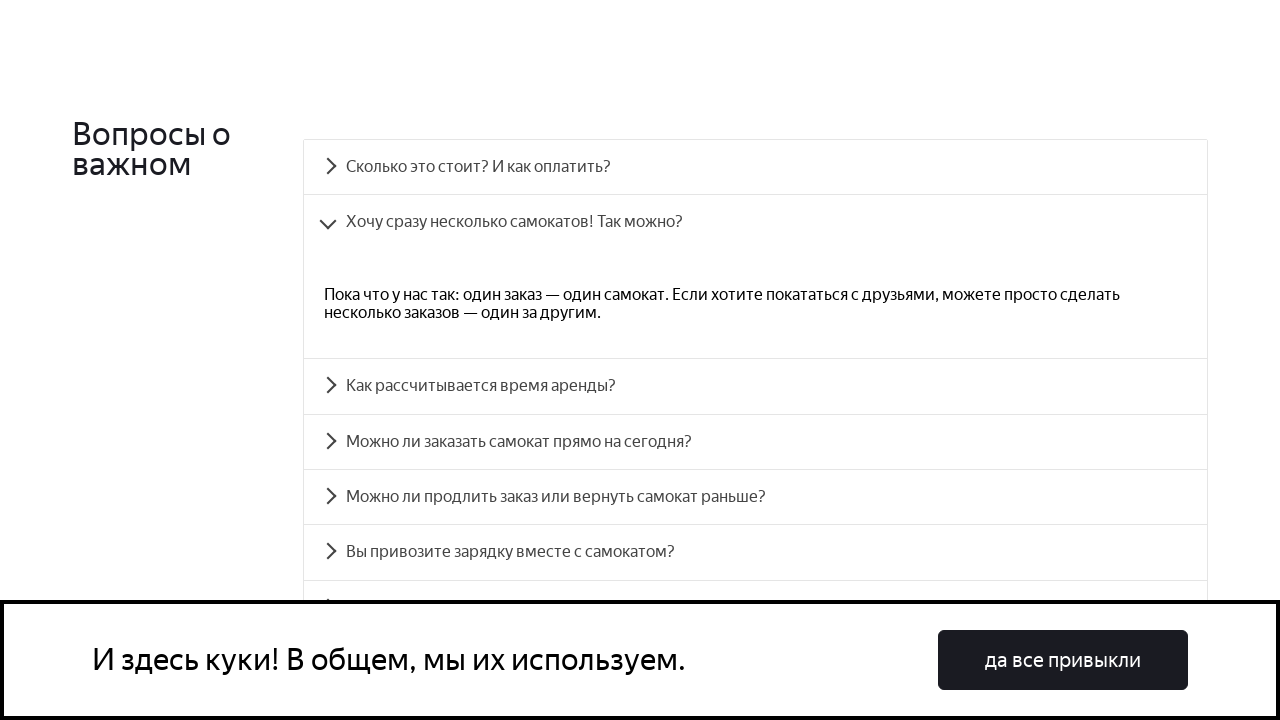

Clicked FAQ accordion heading 2 to expand at (755, 386) on #accordion__heading-2
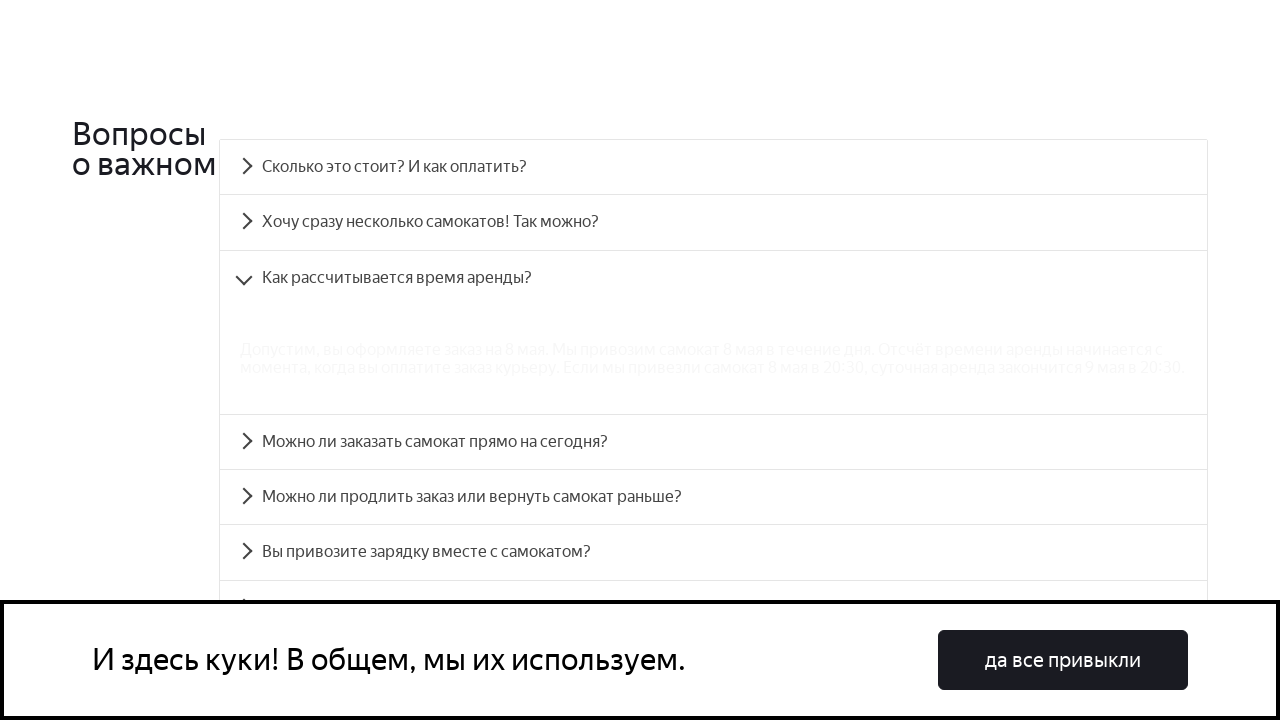

FAQ accordion panel 2 became visible
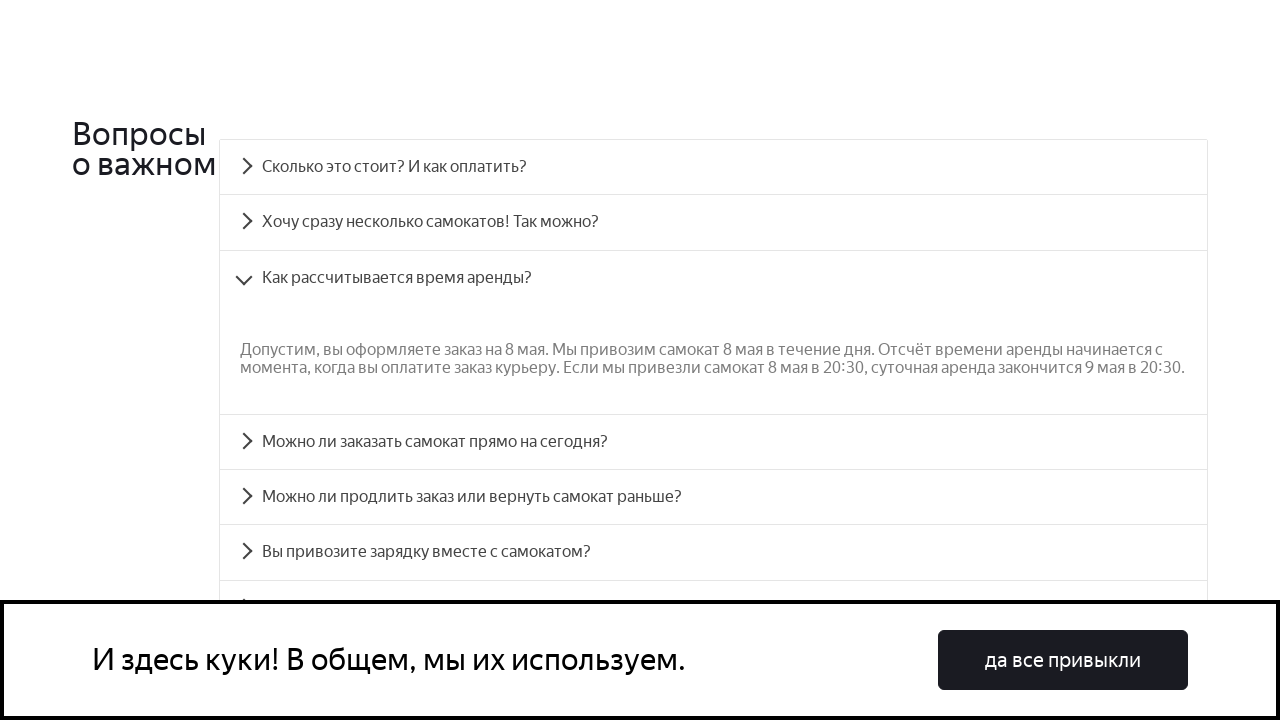

Retrieved text content from FAQ accordion panel 2
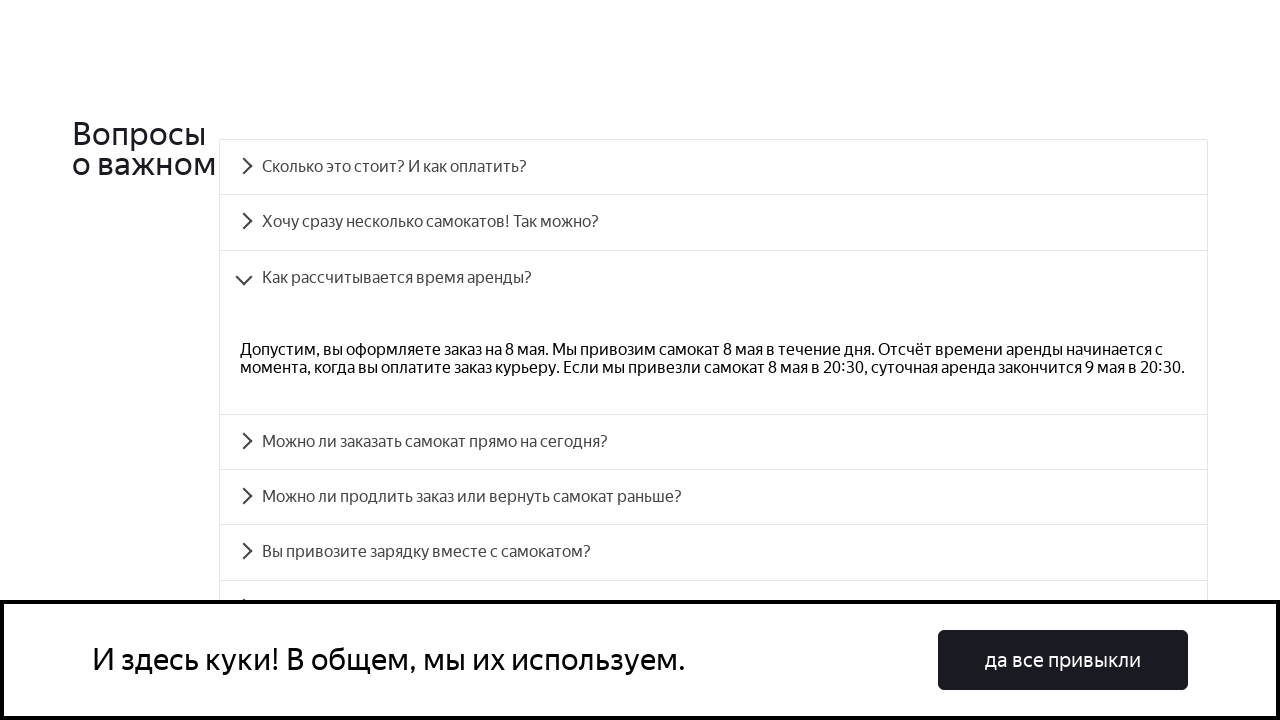

Verified FAQ item 2 text matches expected content
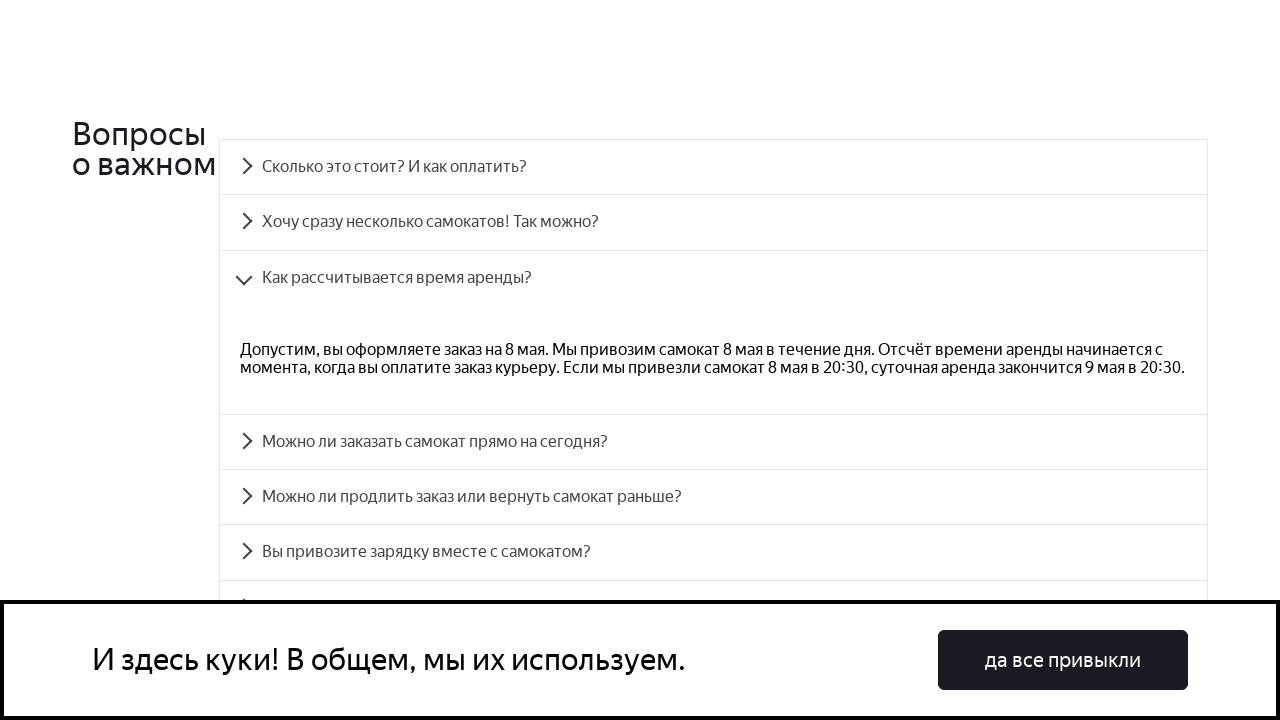

Clicked FAQ accordion heading 3 to expand at (714, 442) on #accordion__heading-3
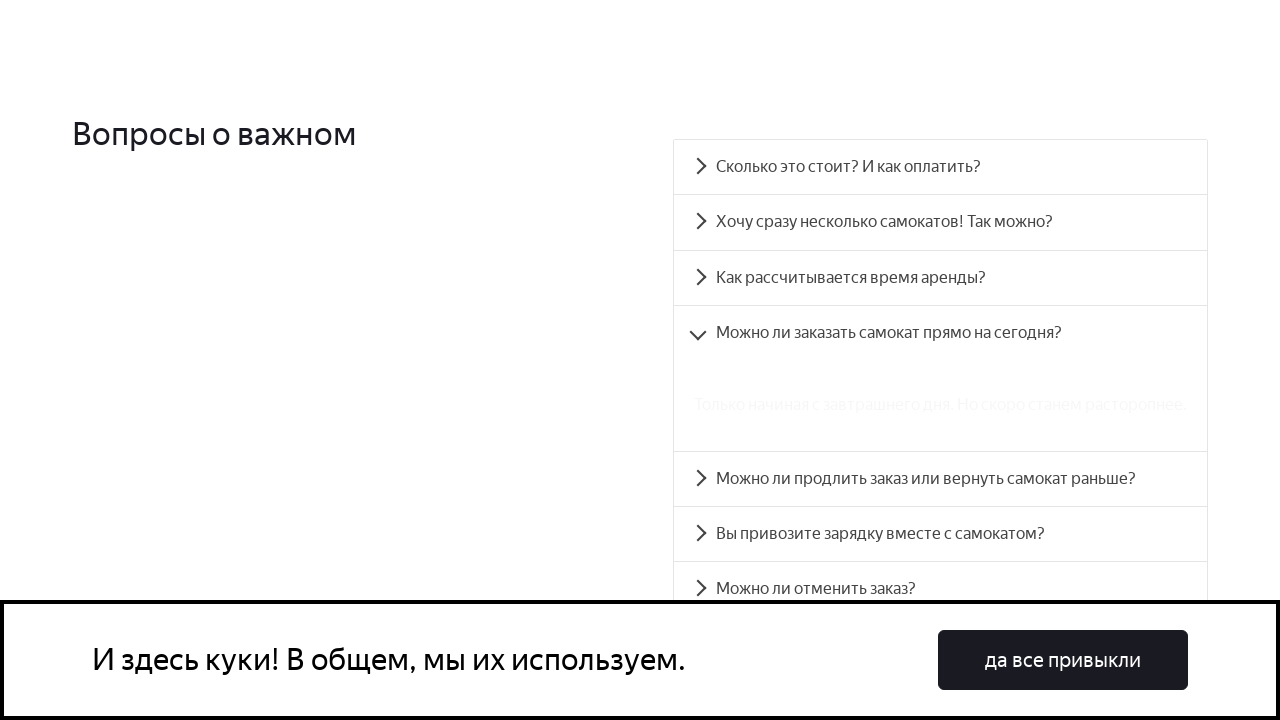

FAQ accordion panel 3 became visible
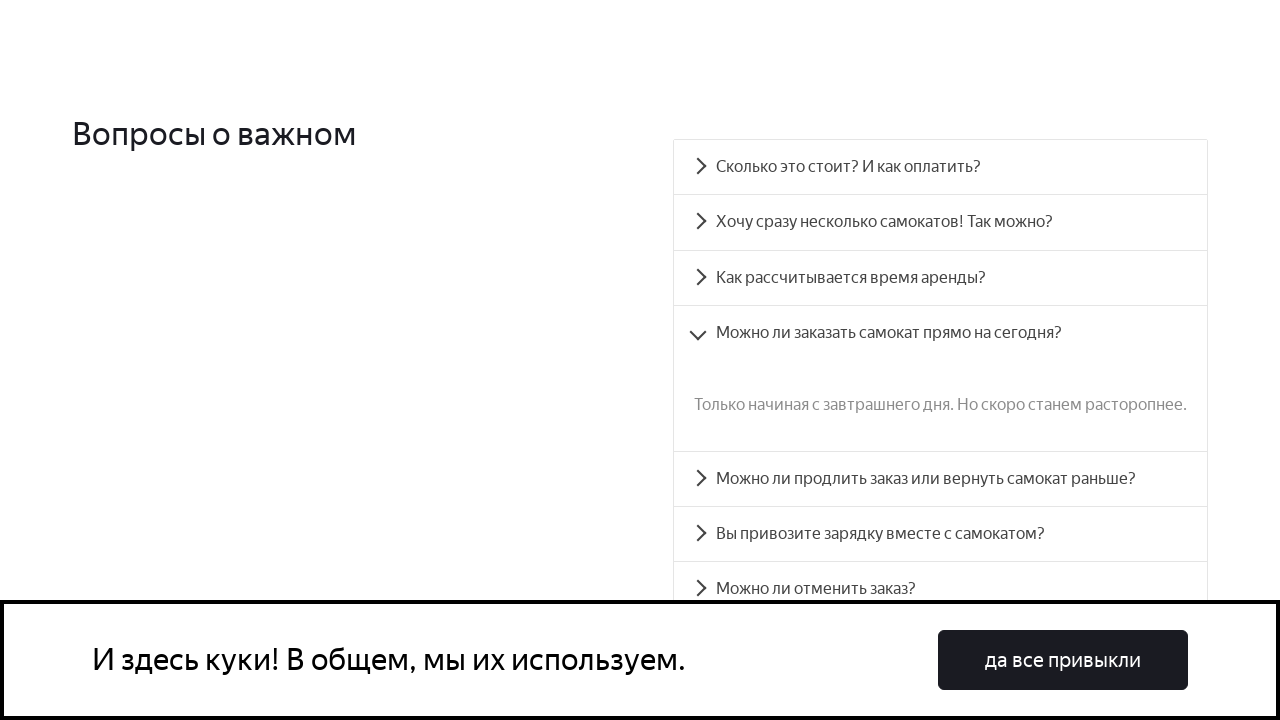

Retrieved text content from FAQ accordion panel 3
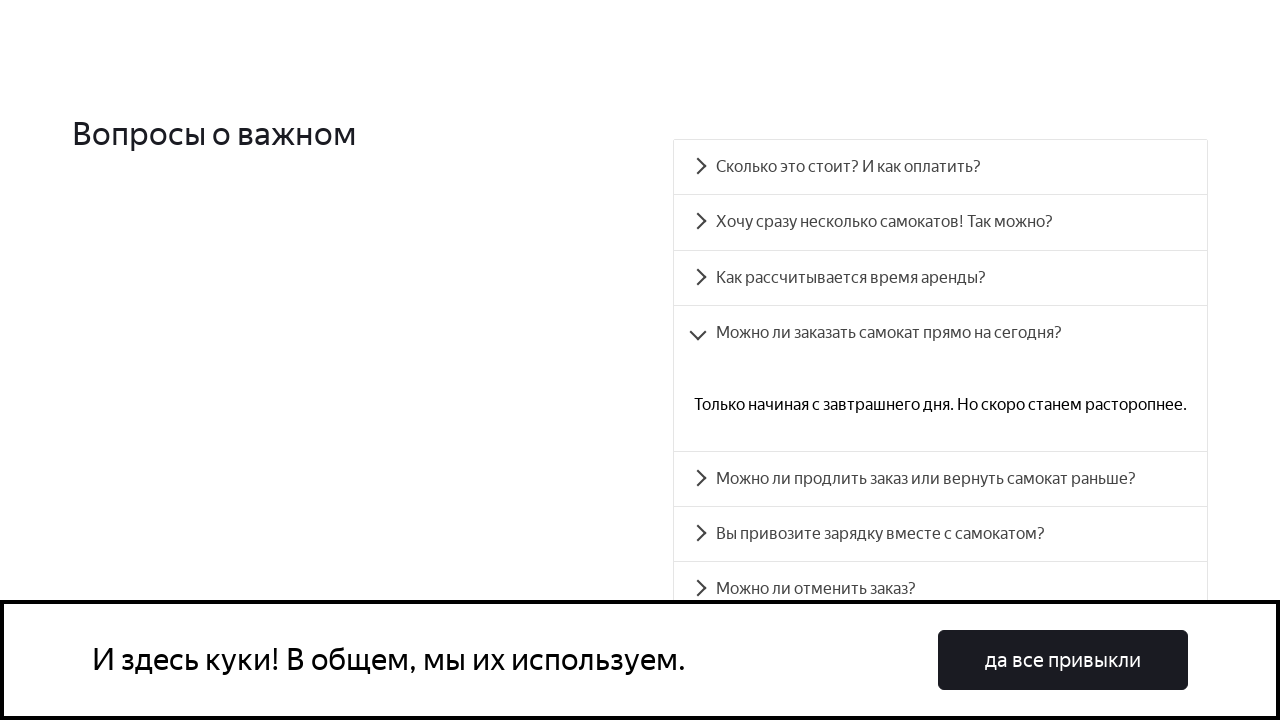

Verified FAQ item 3 text matches expected content
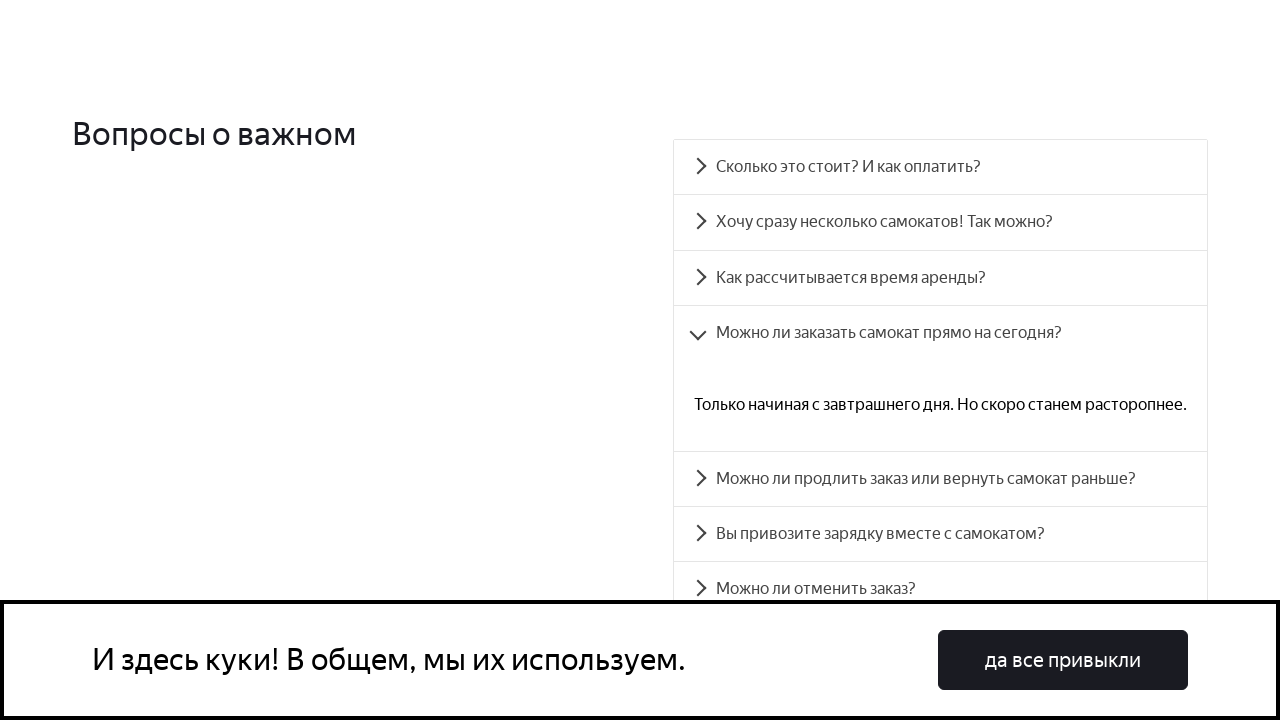

Clicked FAQ accordion heading 4 to expand at (940, 479) on #accordion__heading-4
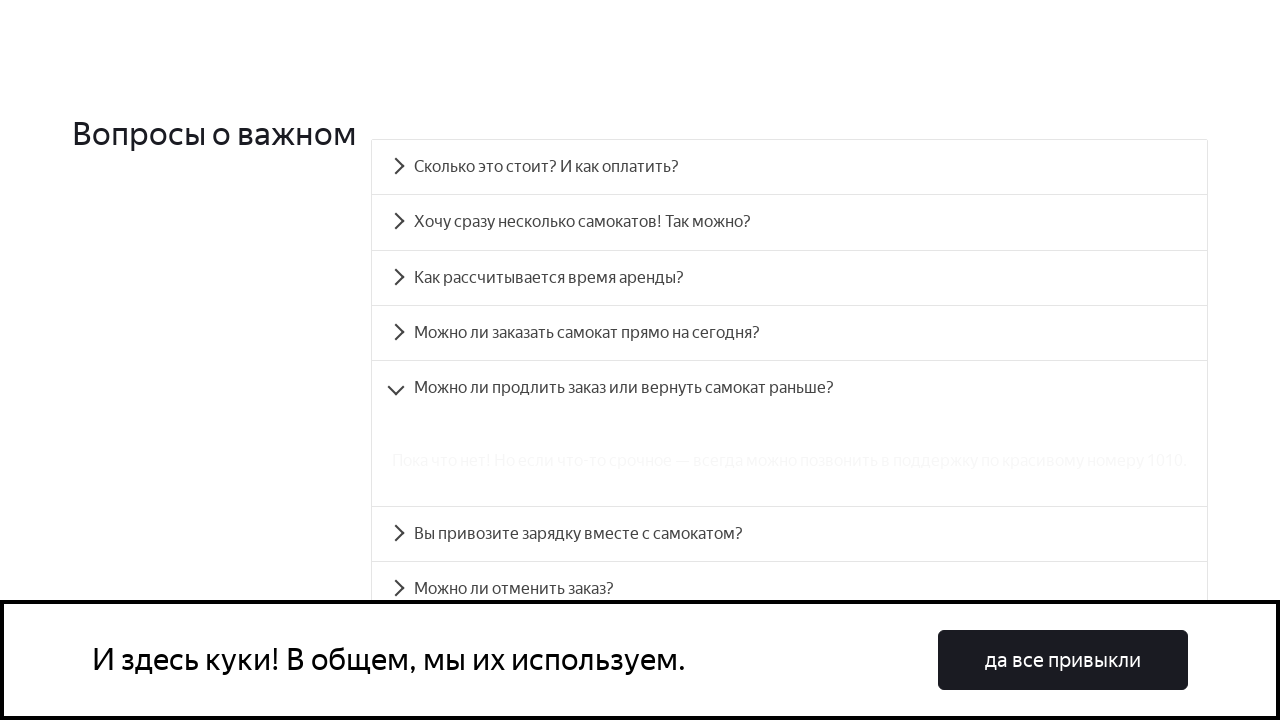

FAQ accordion panel 4 became visible
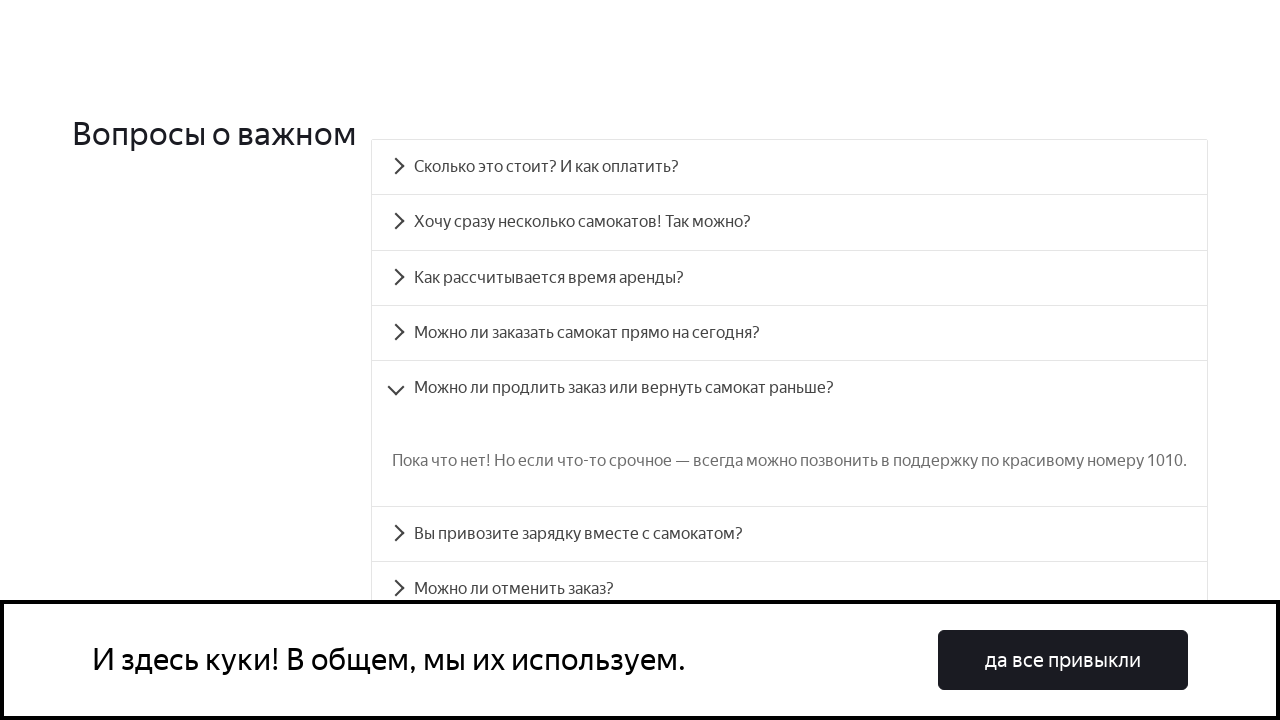

Retrieved text content from FAQ accordion panel 4
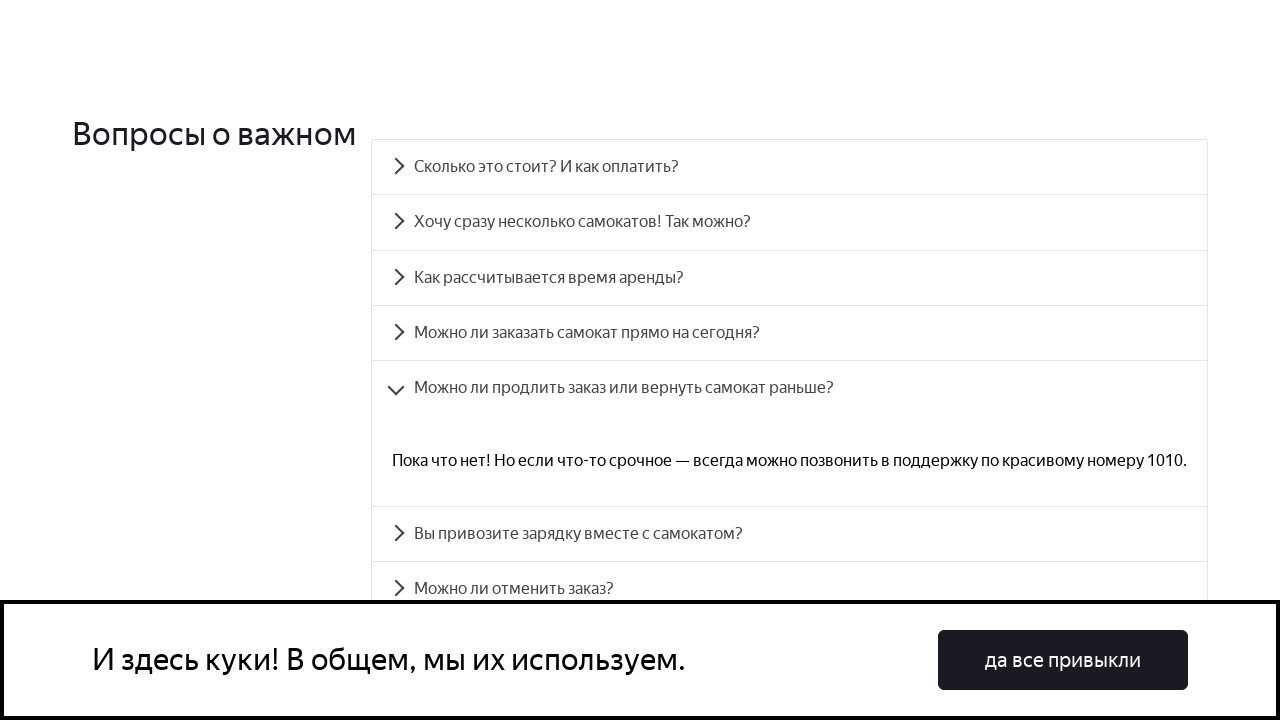

Verified FAQ item 4 text matches expected content
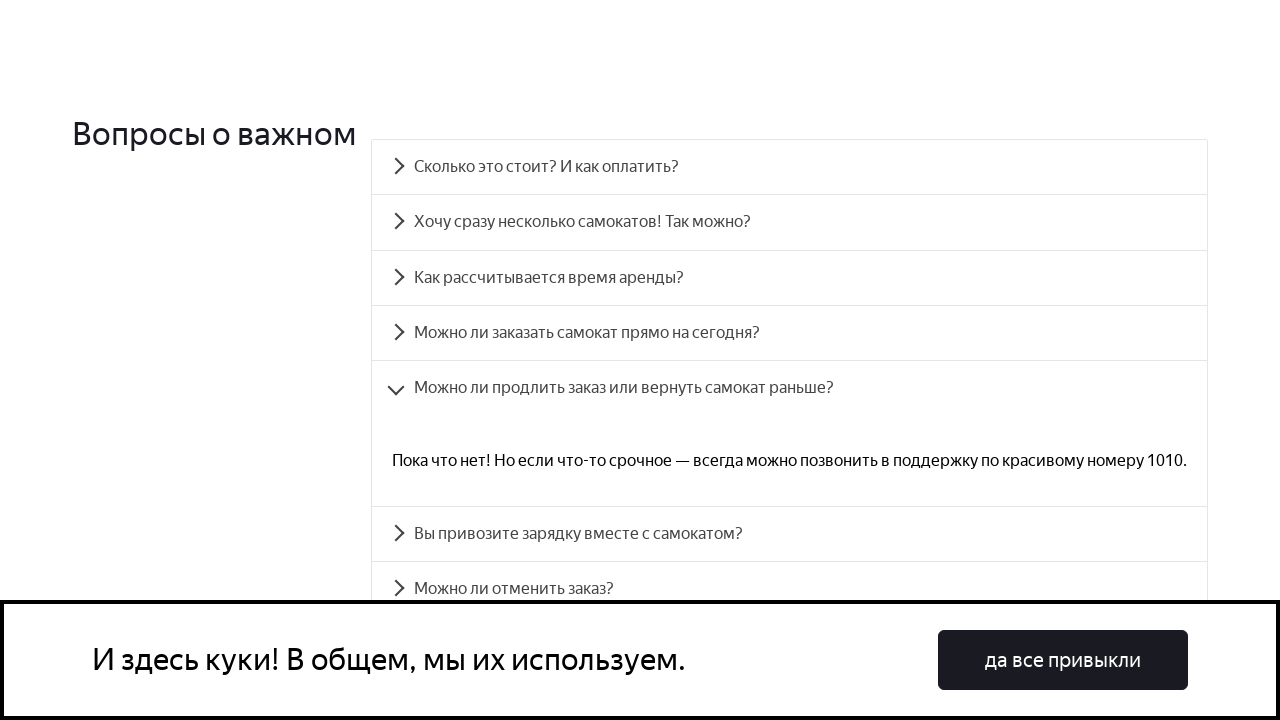

Clicked FAQ accordion heading 5 to expand at (790, 534) on #accordion__heading-5
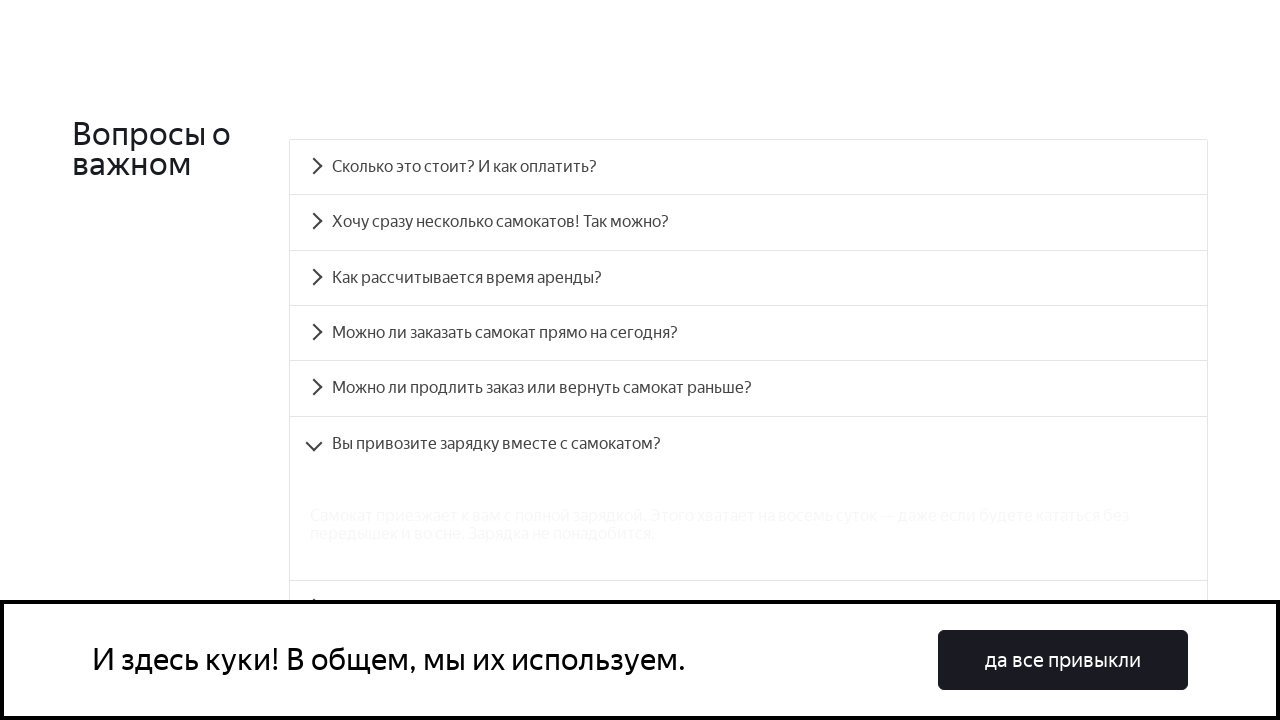

FAQ accordion panel 5 became visible
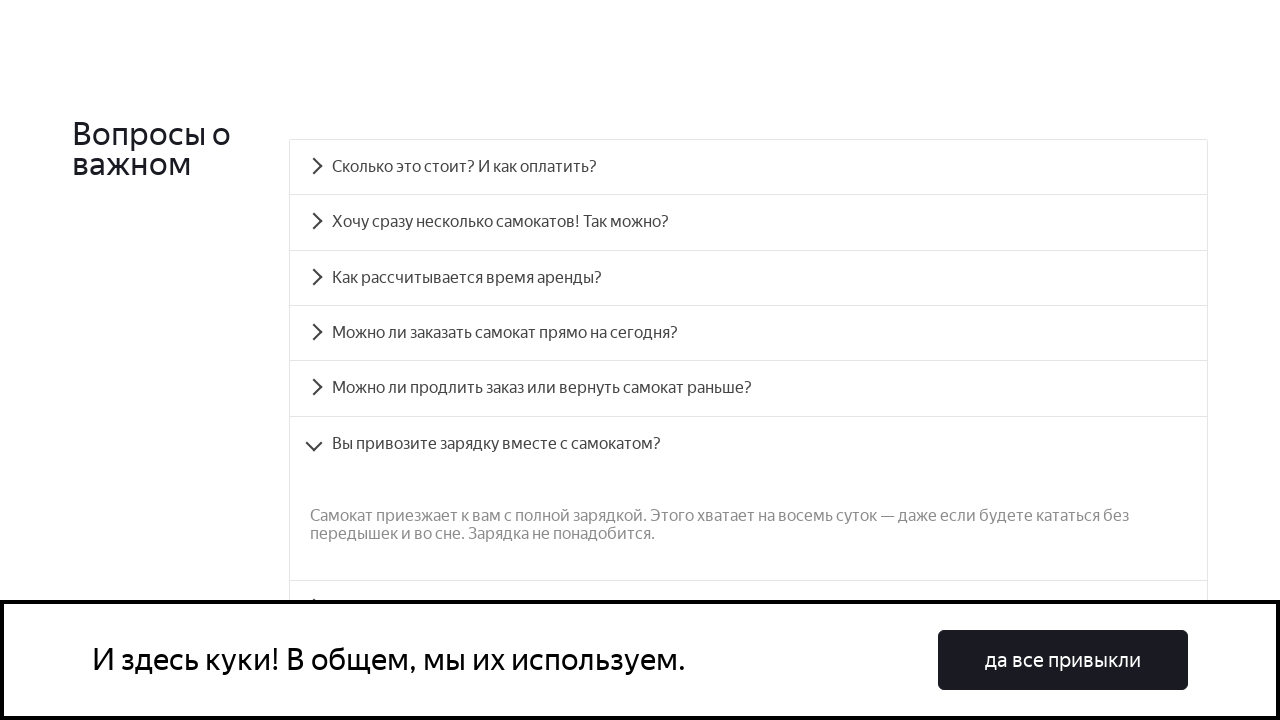

Retrieved text content from FAQ accordion panel 5
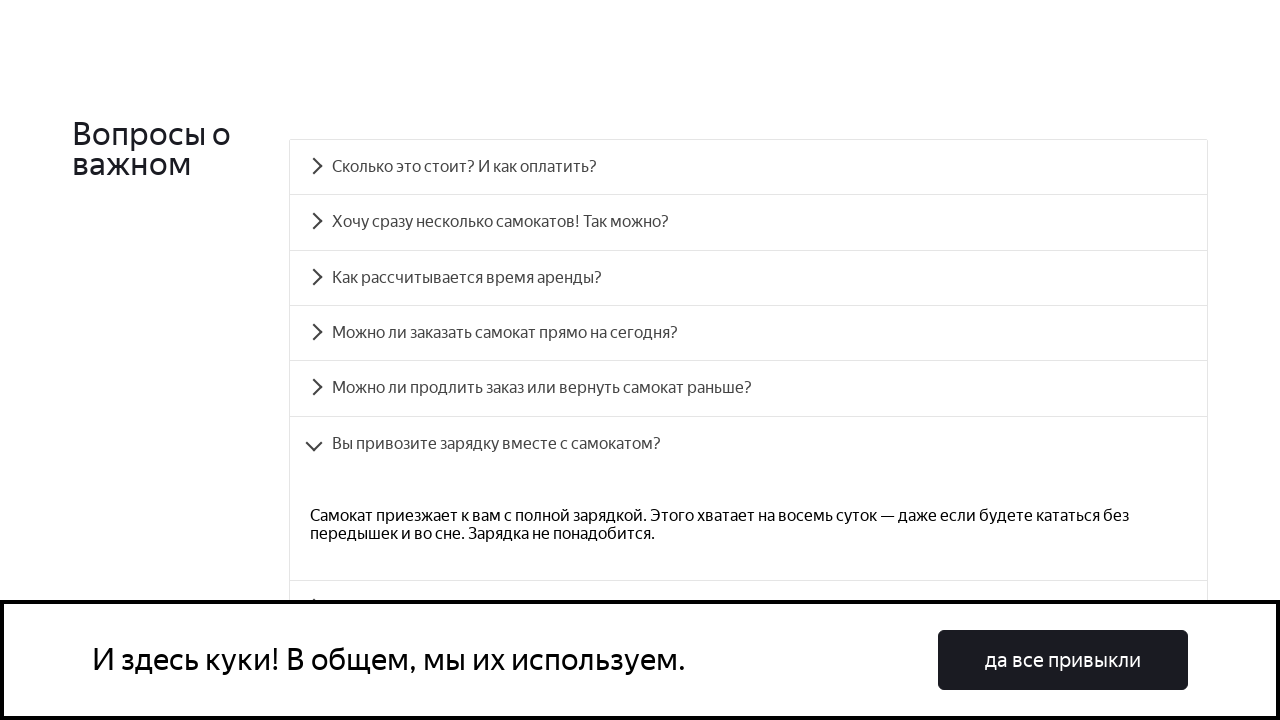

Verified FAQ item 5 text matches expected content
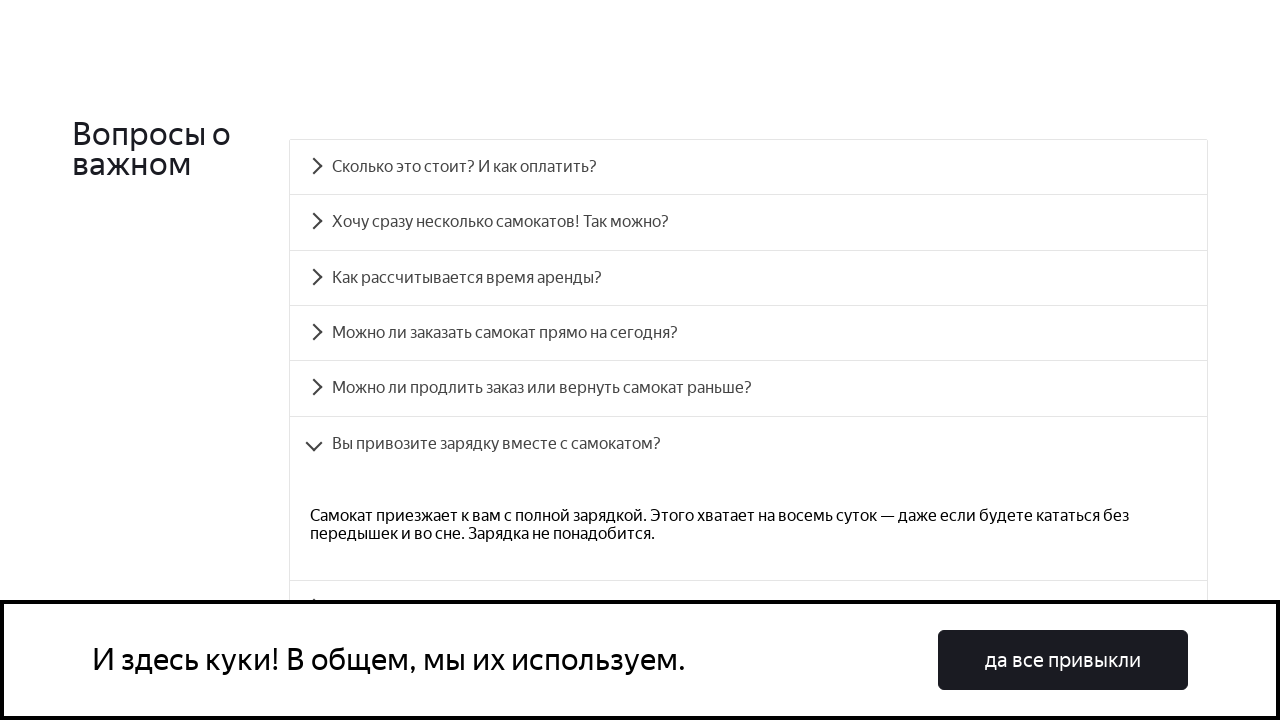

Clicked FAQ accordion heading 6 to expand at (748, 436) on #accordion__heading-6
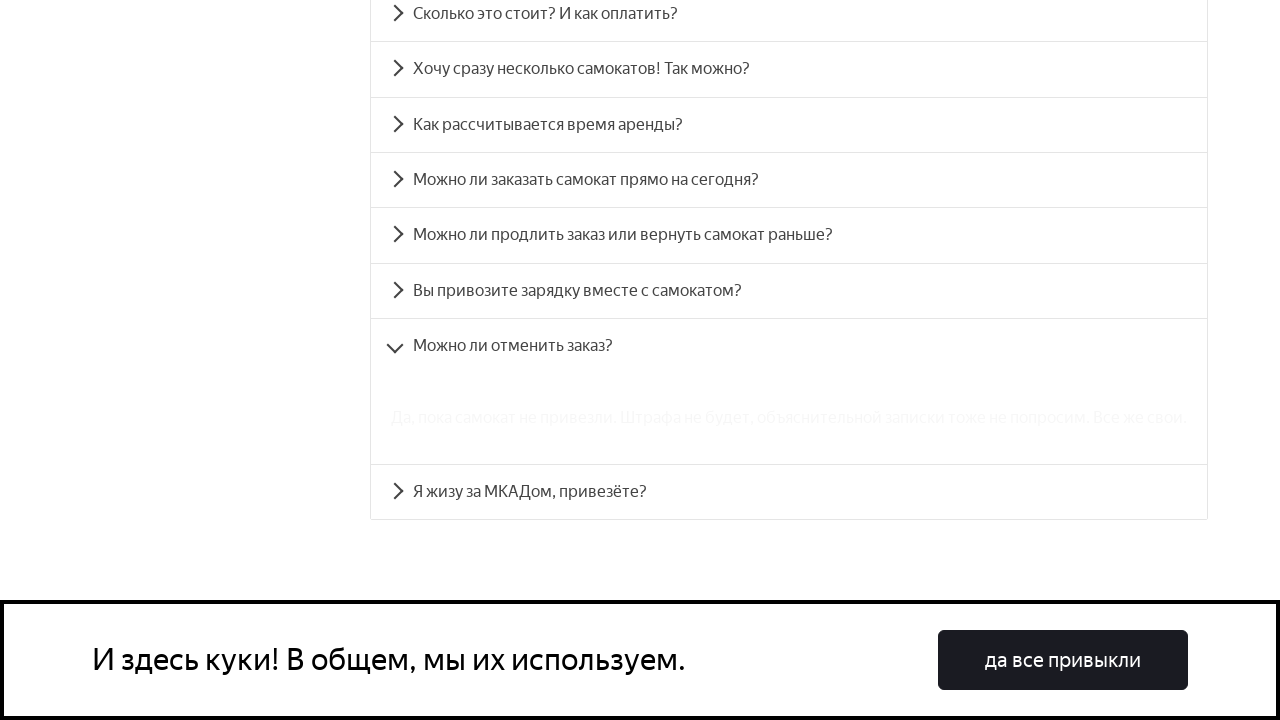

FAQ accordion panel 6 became visible
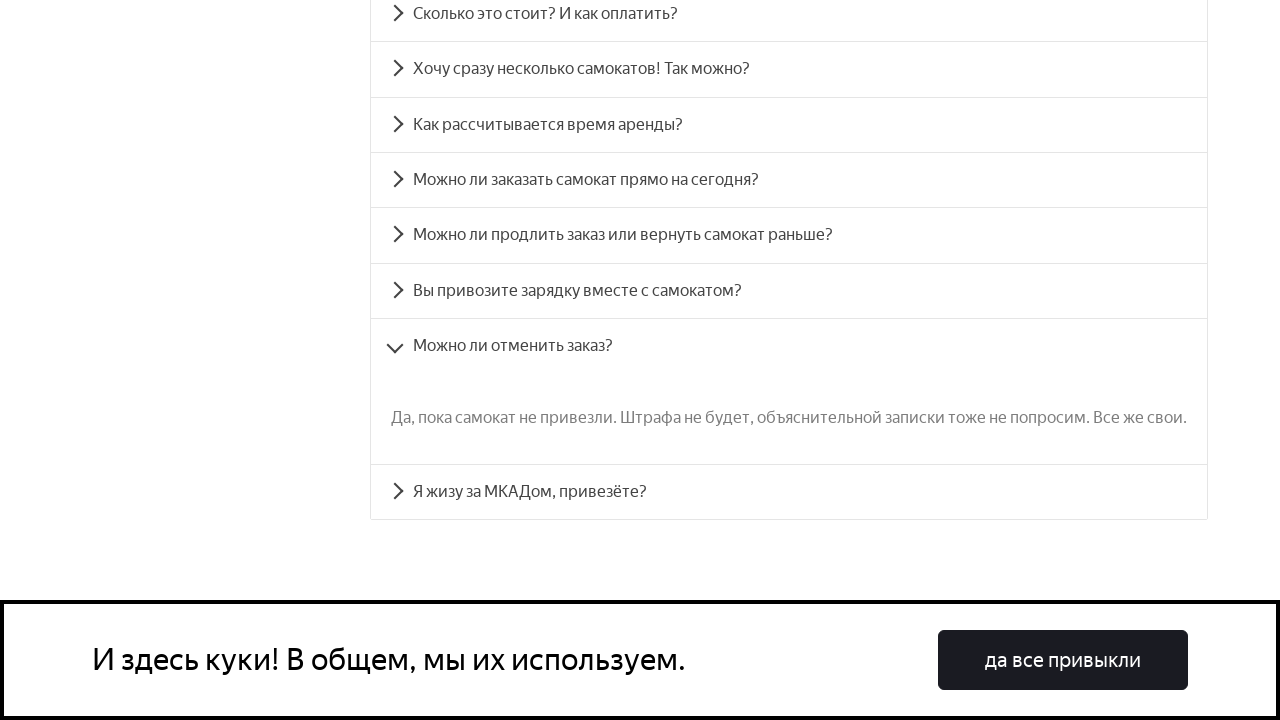

Retrieved text content from FAQ accordion panel 6
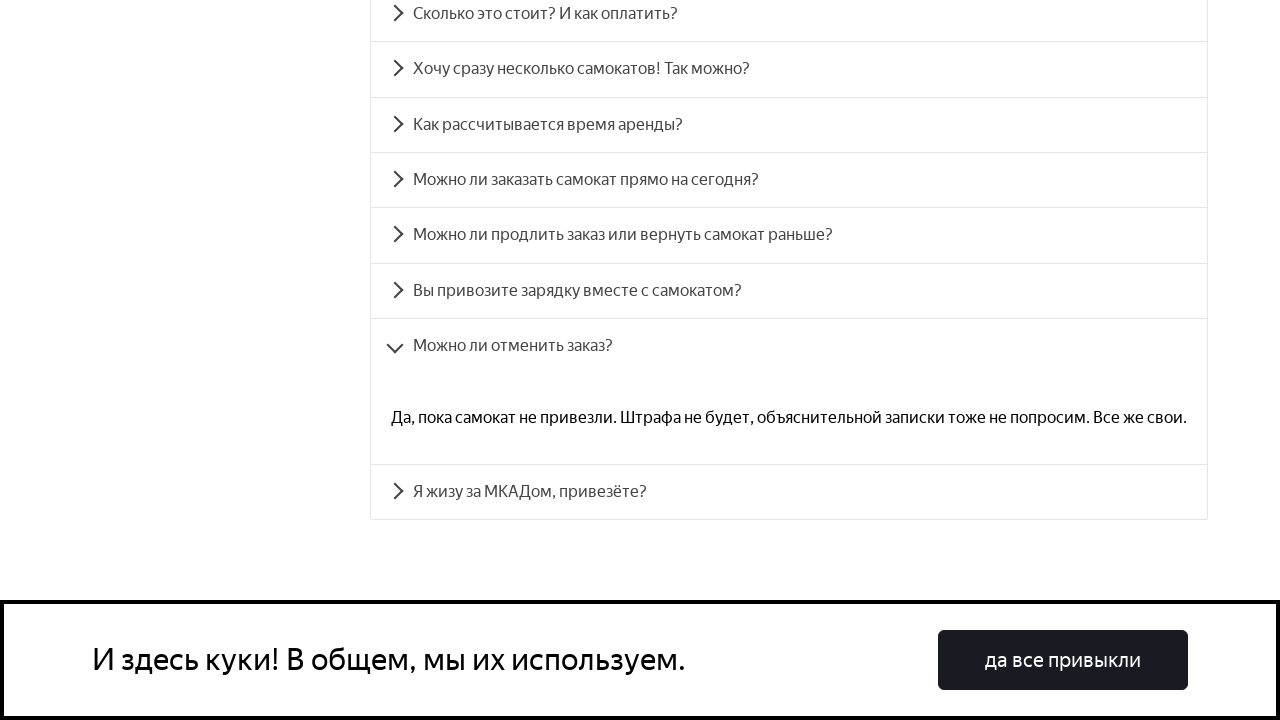

Verified FAQ item 6 text matches expected content
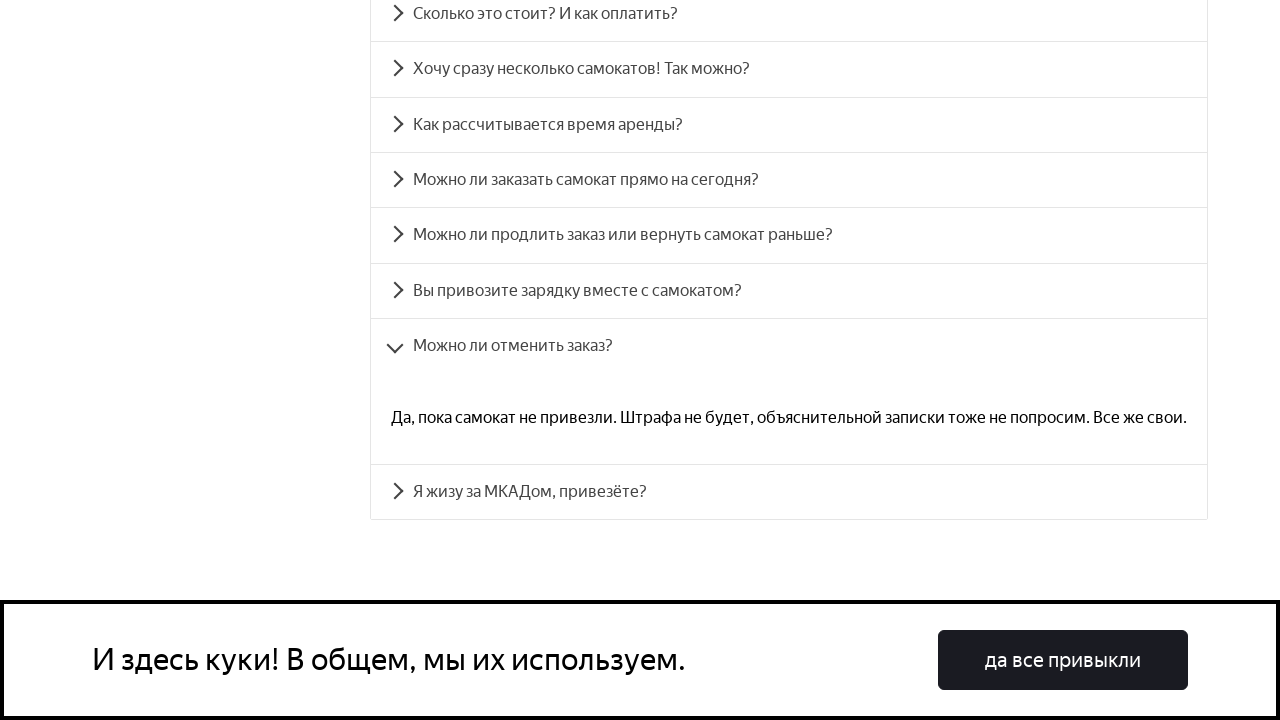

Clicked FAQ accordion heading 7 to expand at (789, 492) on #accordion__heading-7
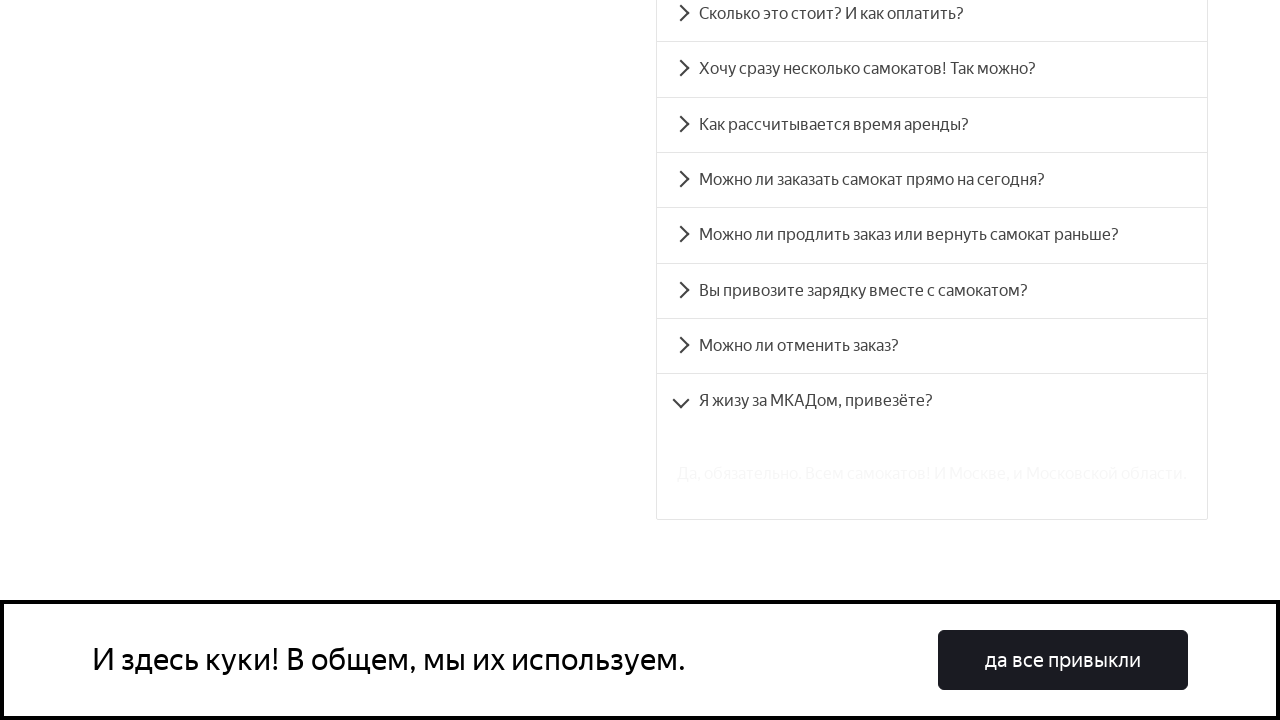

FAQ accordion panel 7 became visible
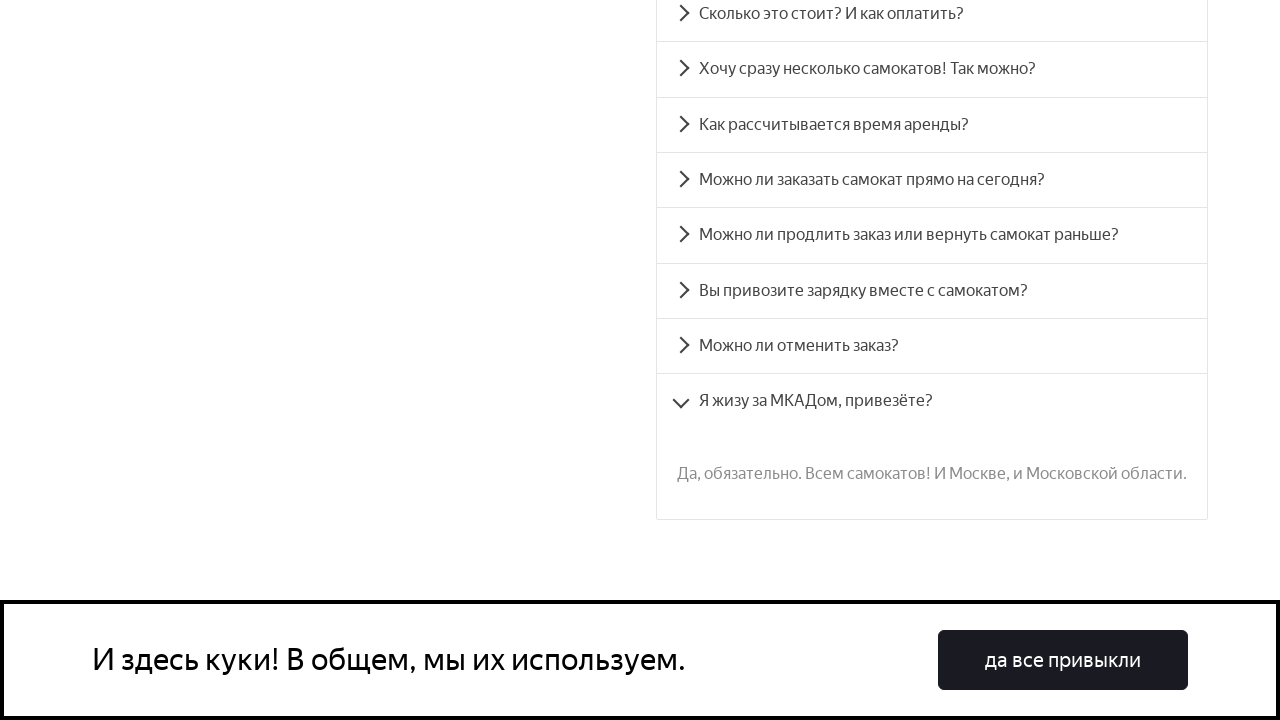

Retrieved text content from FAQ accordion panel 7
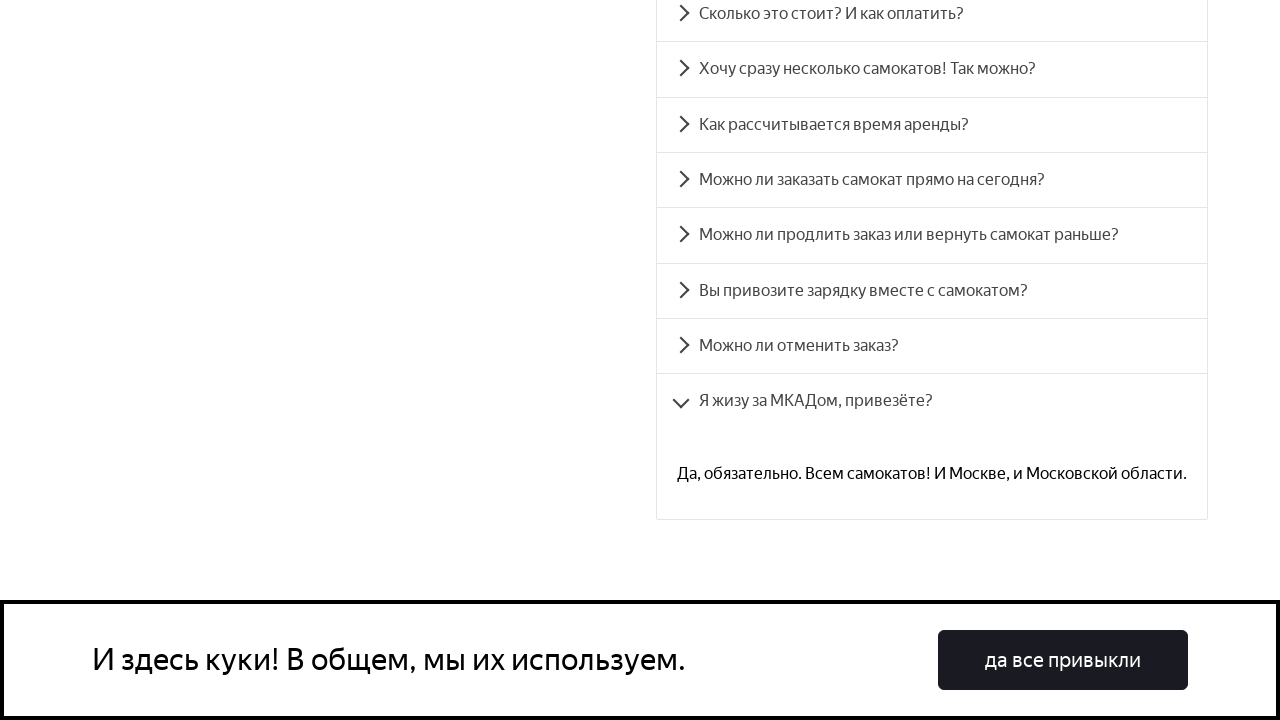

Verified FAQ item 7 text matches expected content
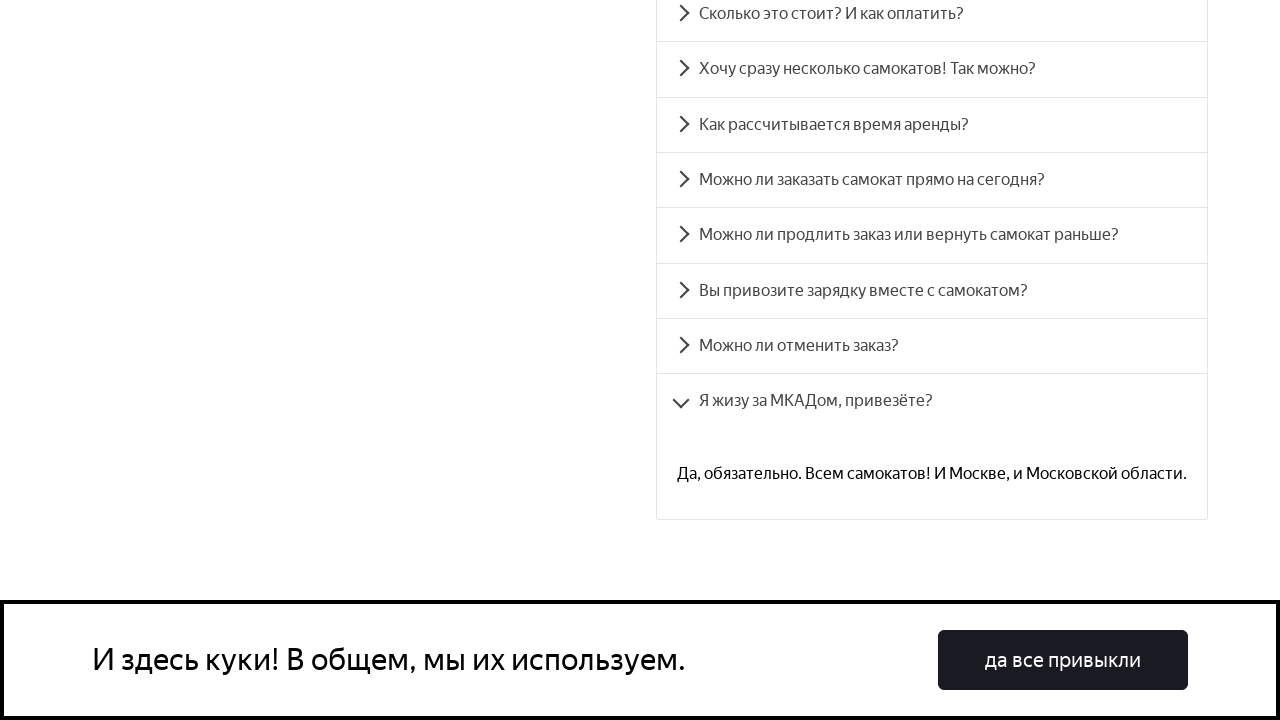

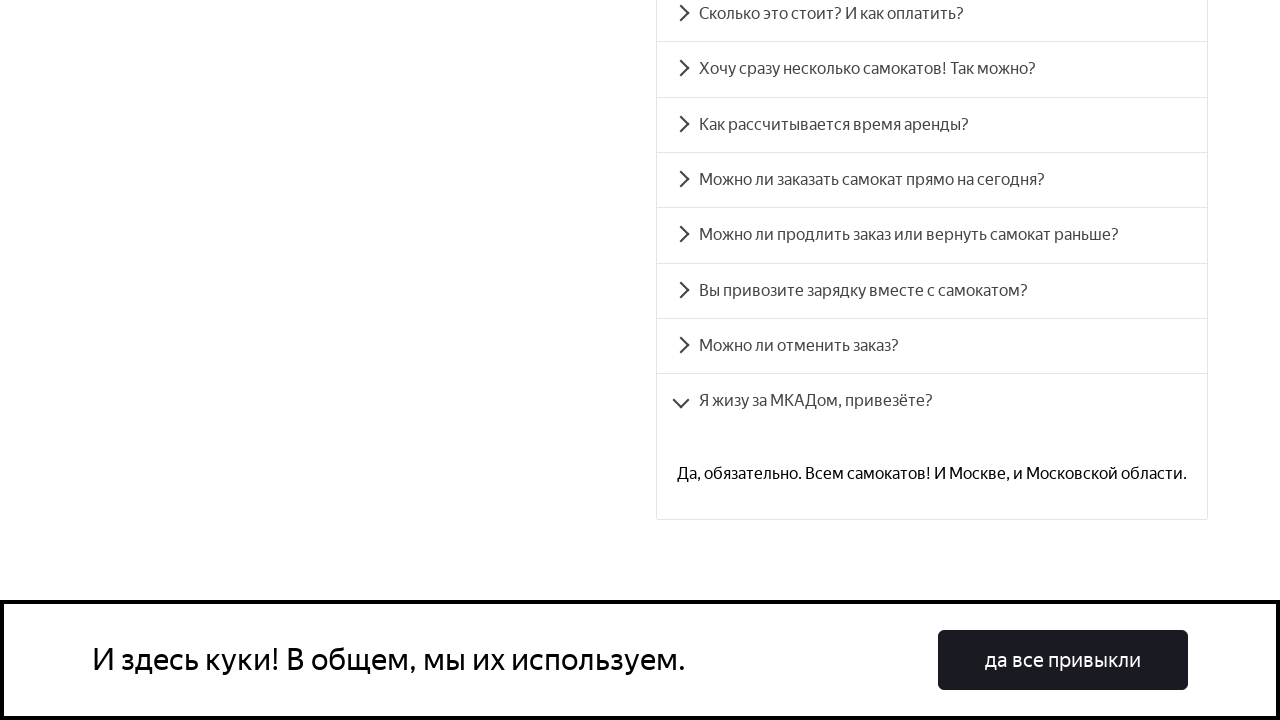